Tests right-click (context click) functionality on a button element and verifies that the correct message appears after the right-click action is performed.

Starting URL: https://demoqa.com/buttons

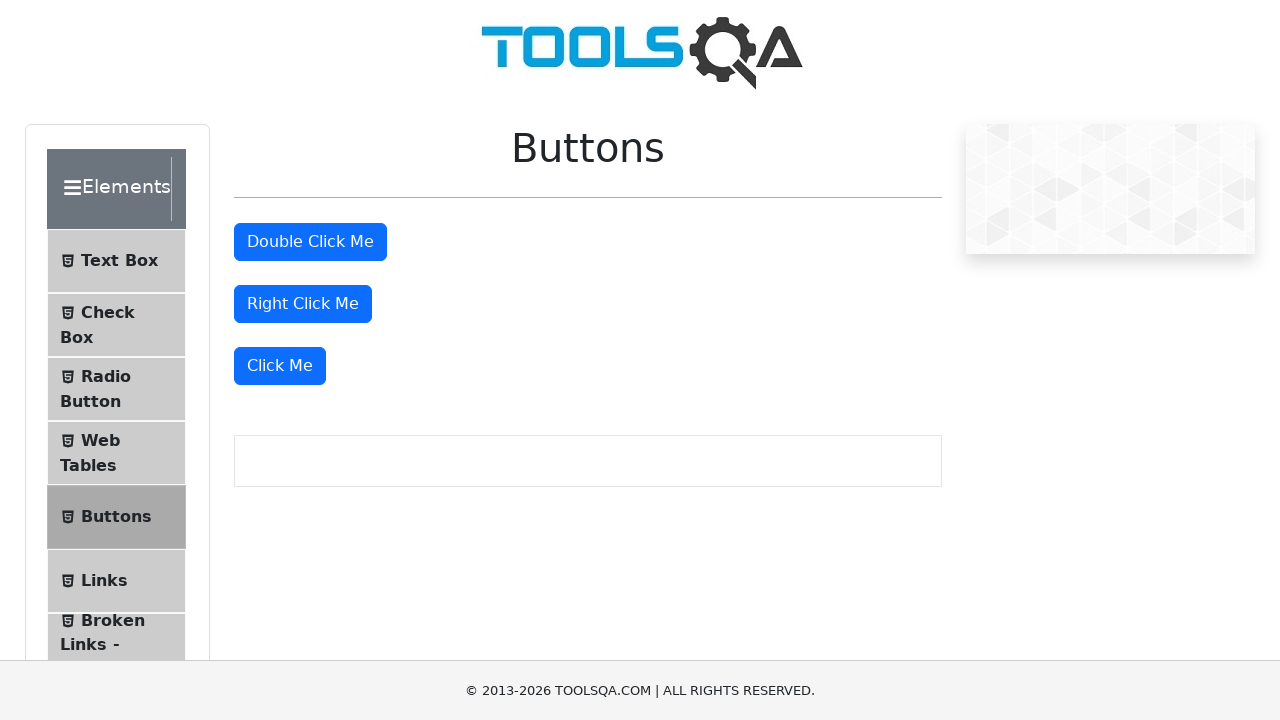

Located the 'Right Click Me' button element
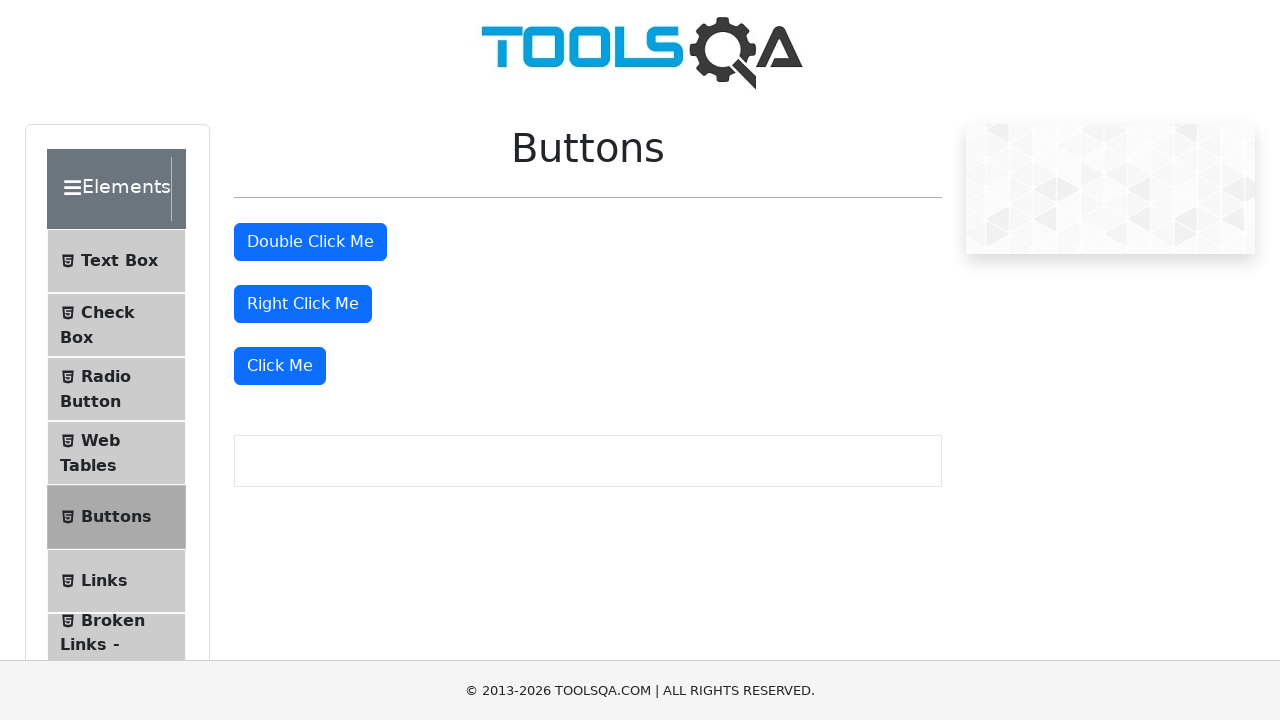

Performed right-click (context click) on the button at (303, 304) on xpath=//button[text()='Right Click Me']
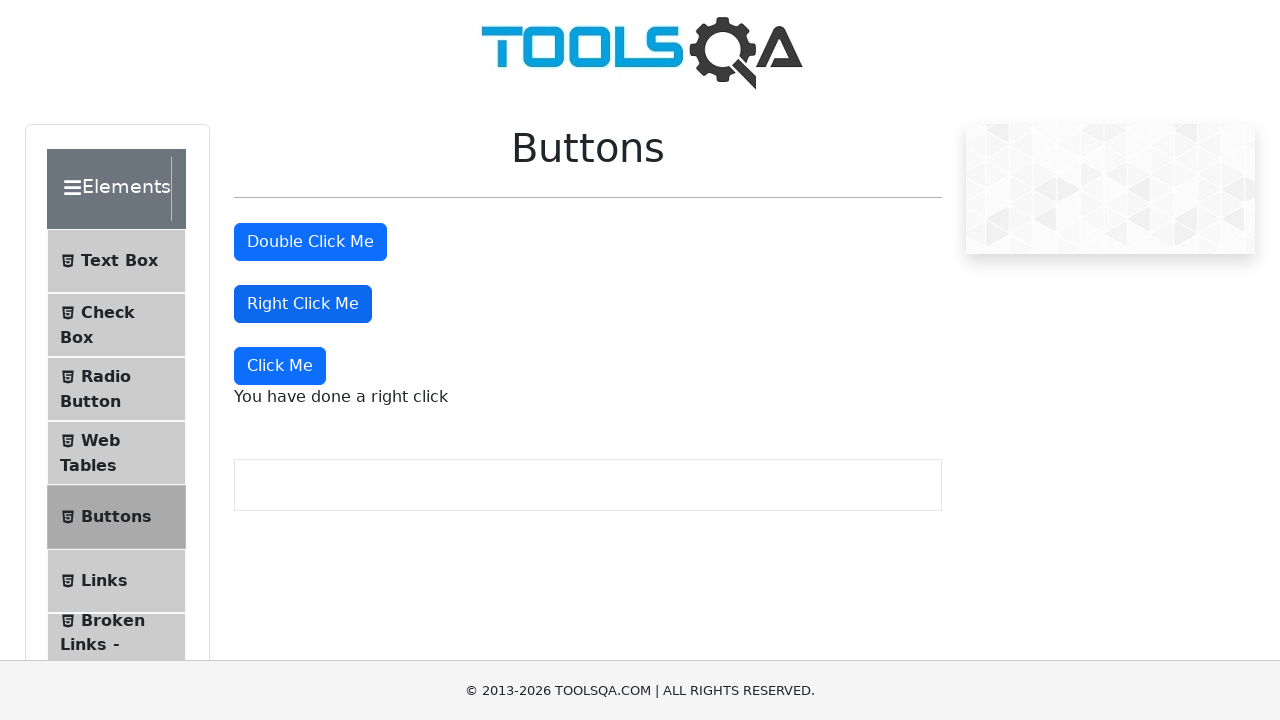

Right-click message element became visible
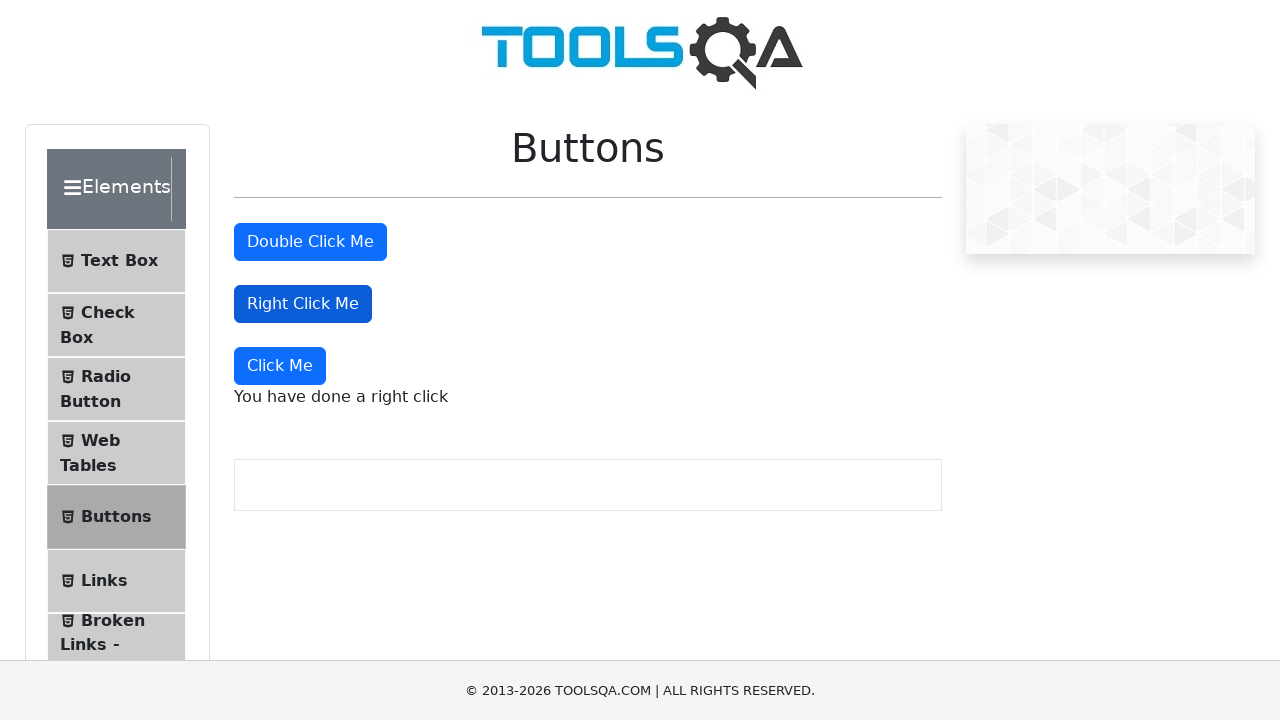

Verified right-click message displays 'You have done a right click'
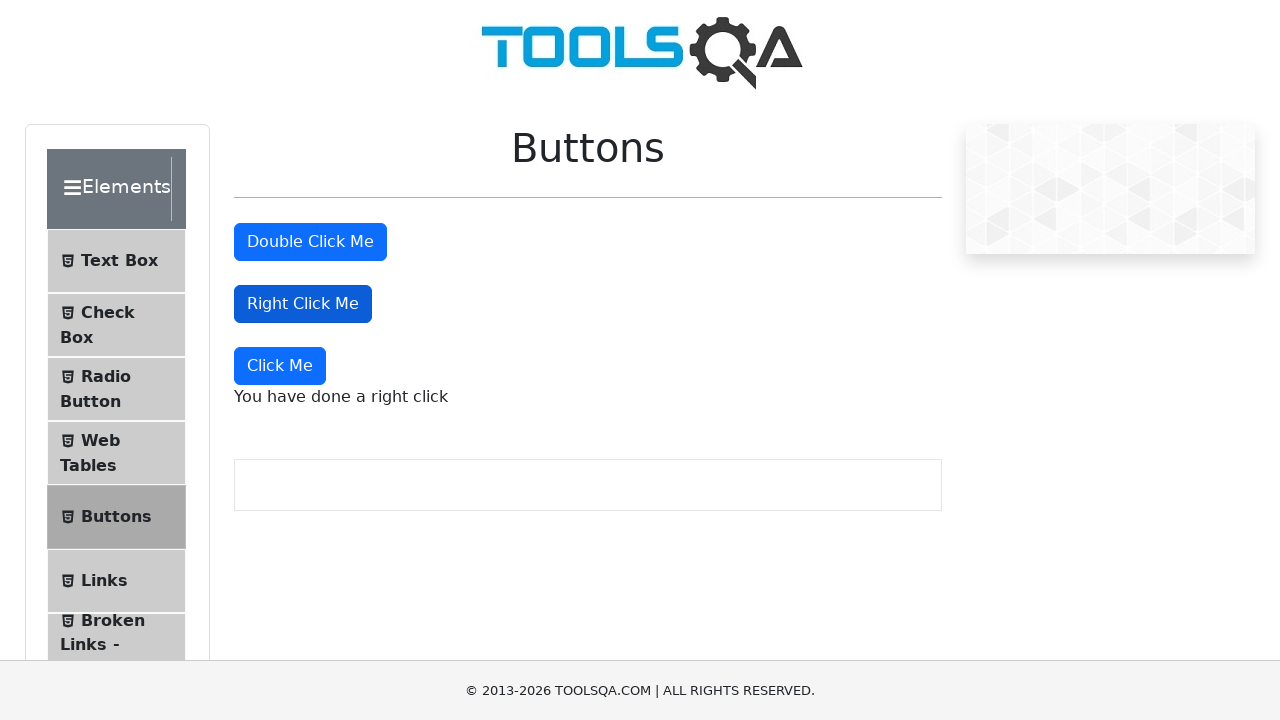

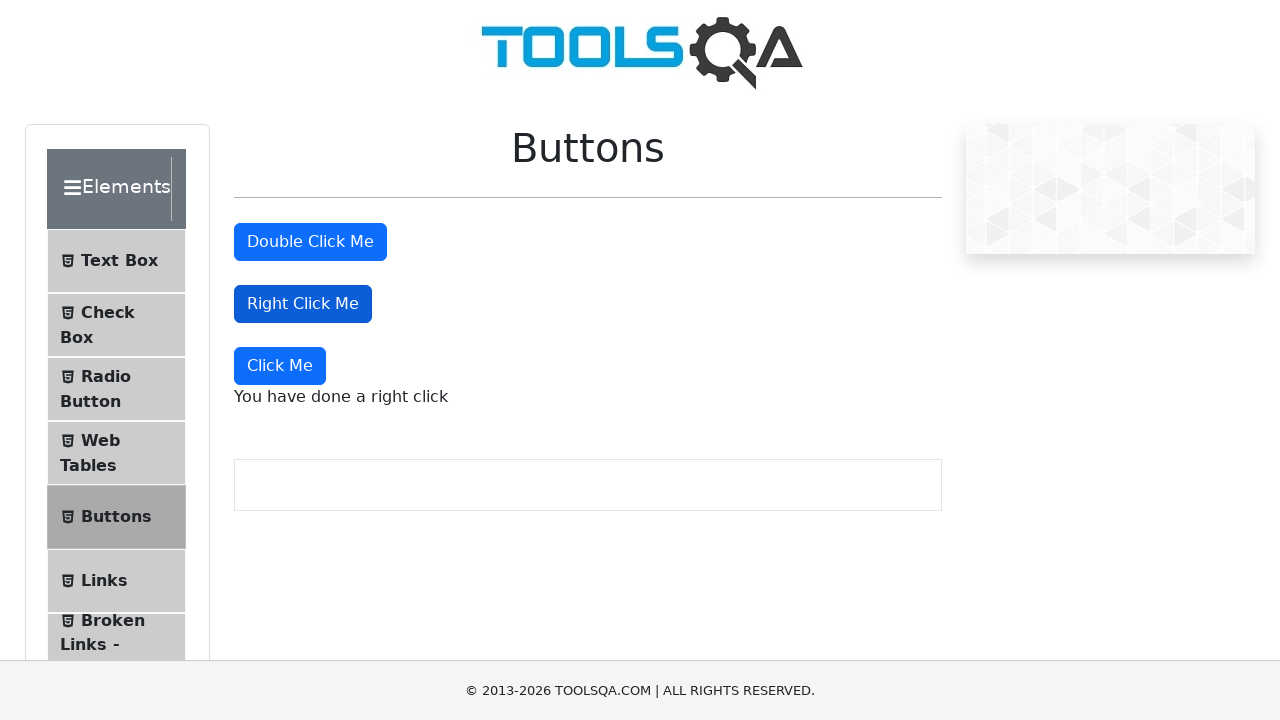